Tests JavaScript confirm dialog by clicking confirm button, accepting the alert, and verifying the result message

Starting URL: http://practice.cydeo.com/javascript_alerts

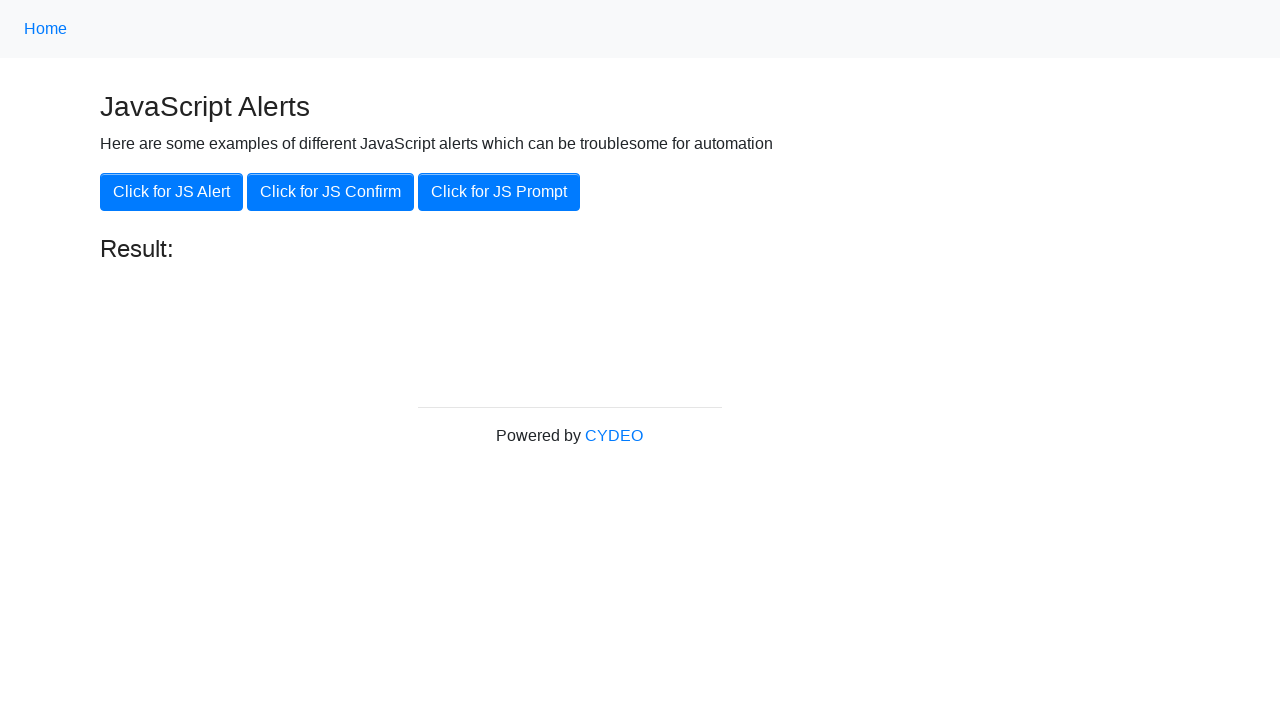

Clicked the JS Confirm button at (330, 192) on button:has-text('Click for JS Confirm')
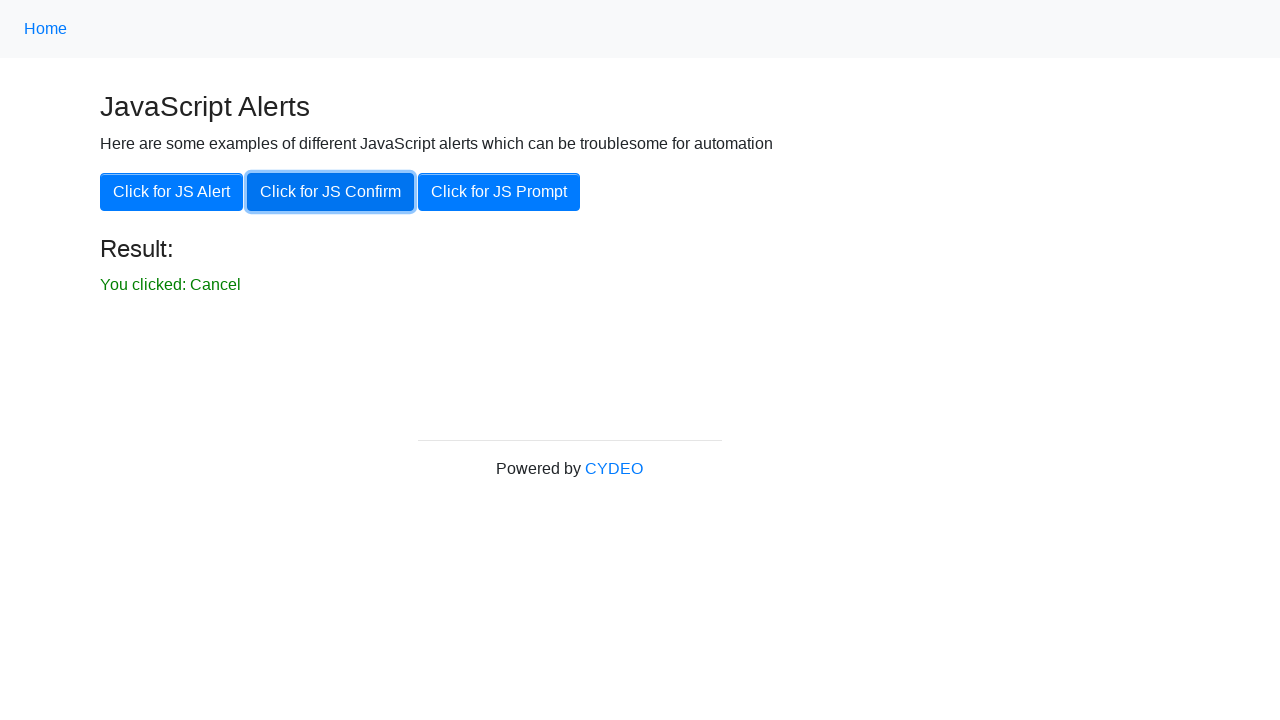

Set up dialog handler to accept confirm dialogs
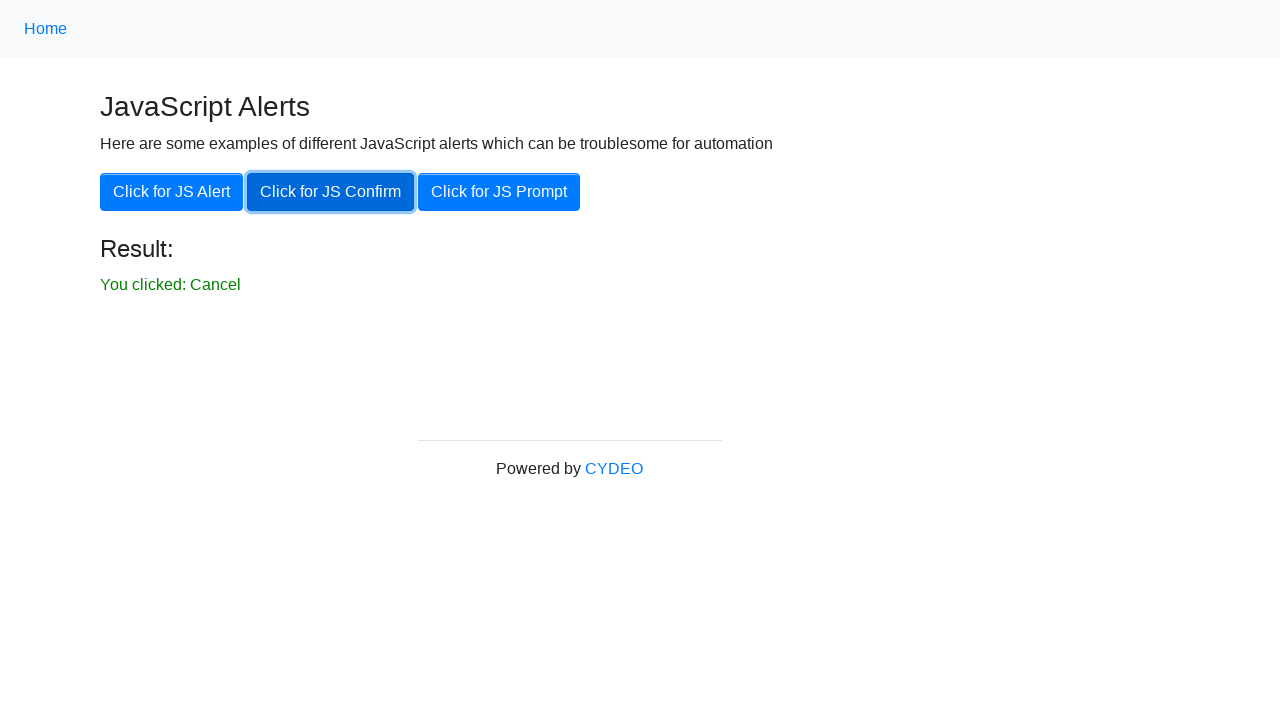

Clicked the JS Confirm button and accepted the dialog at (330, 192) on button:has-text('Click for JS Confirm')
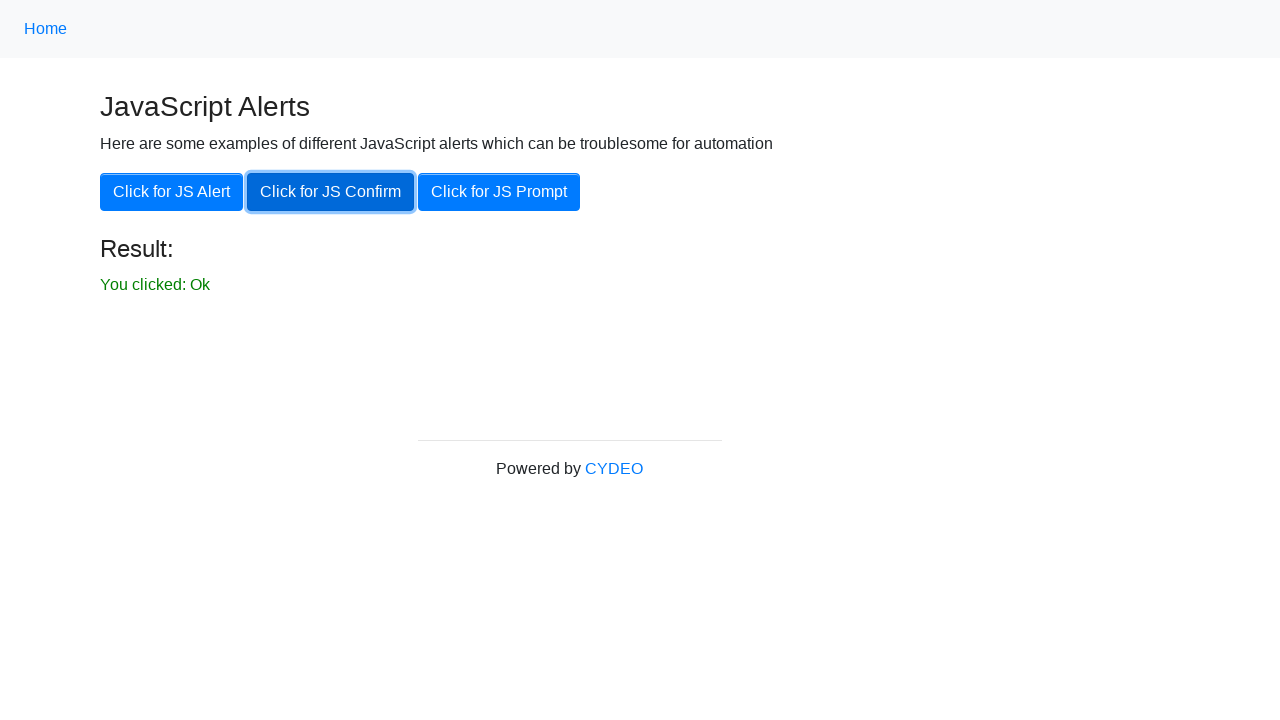

Verified the result message 'You clicked: Ok' is displayed
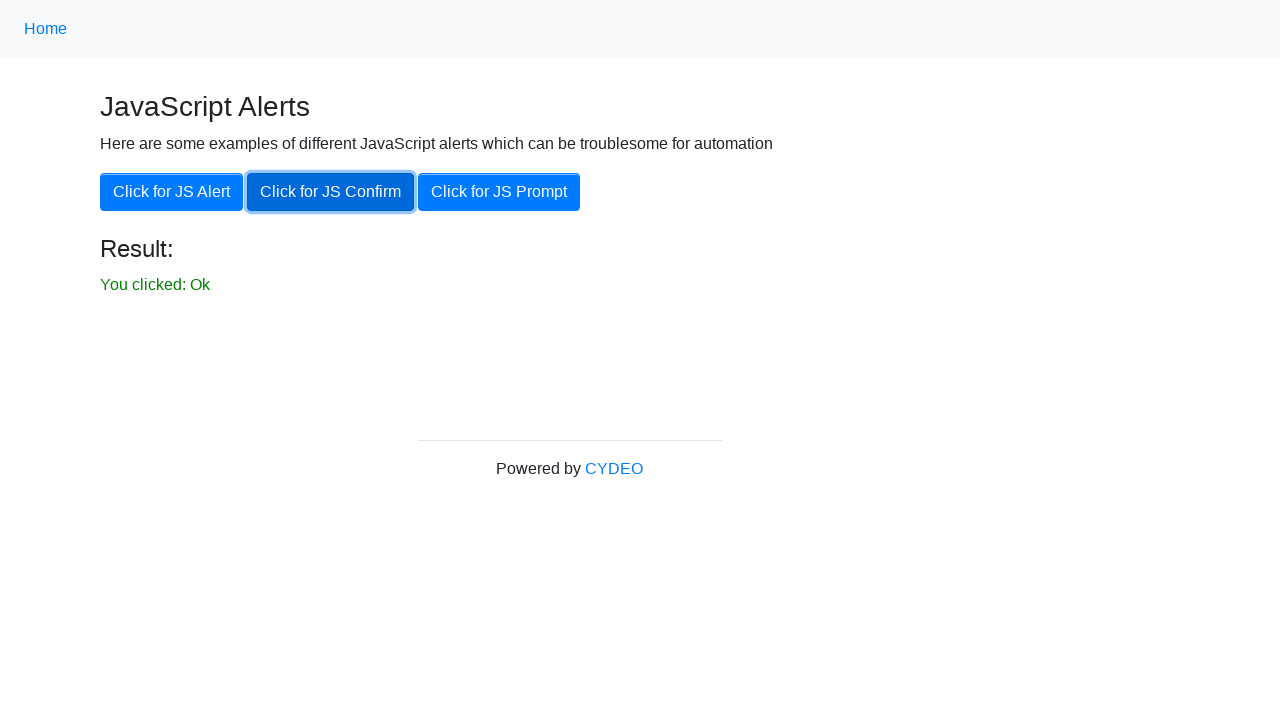

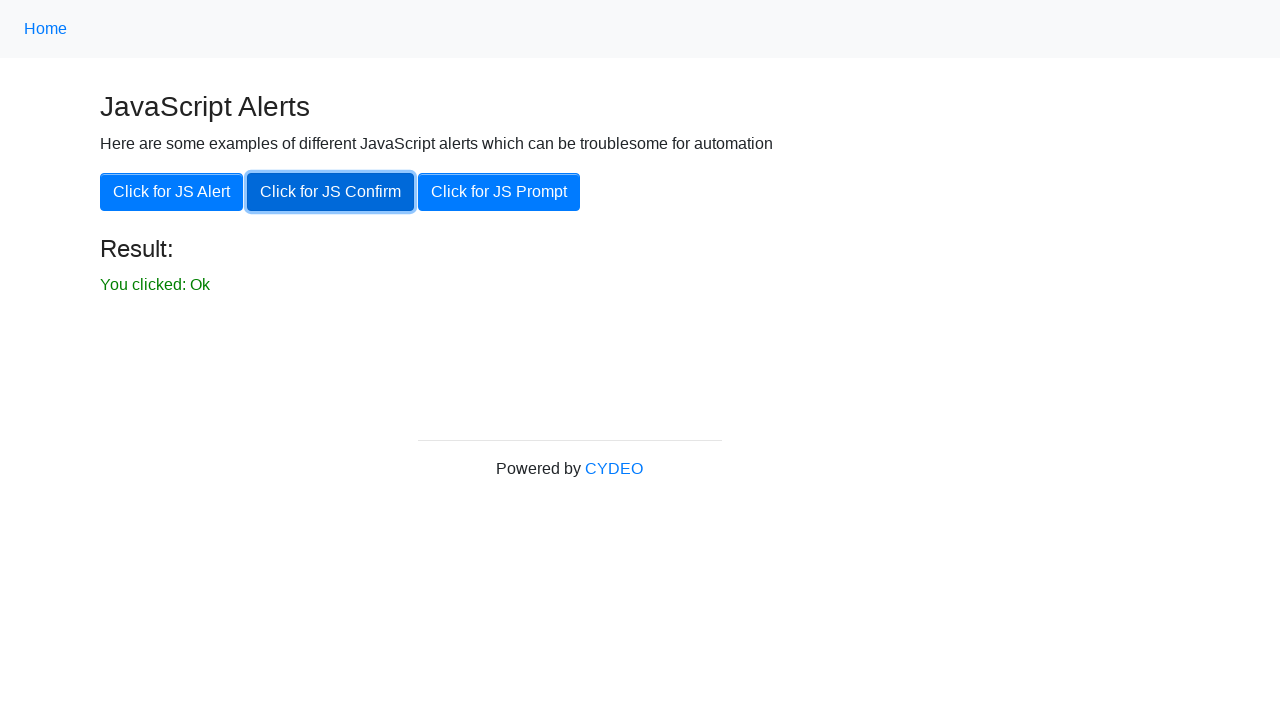